Tests built-in locators like getByRole and getByPlaceholder by clicking links, headings, buttons and filling input fields

Starting URL: https://www.techglobal-training.com/frontend

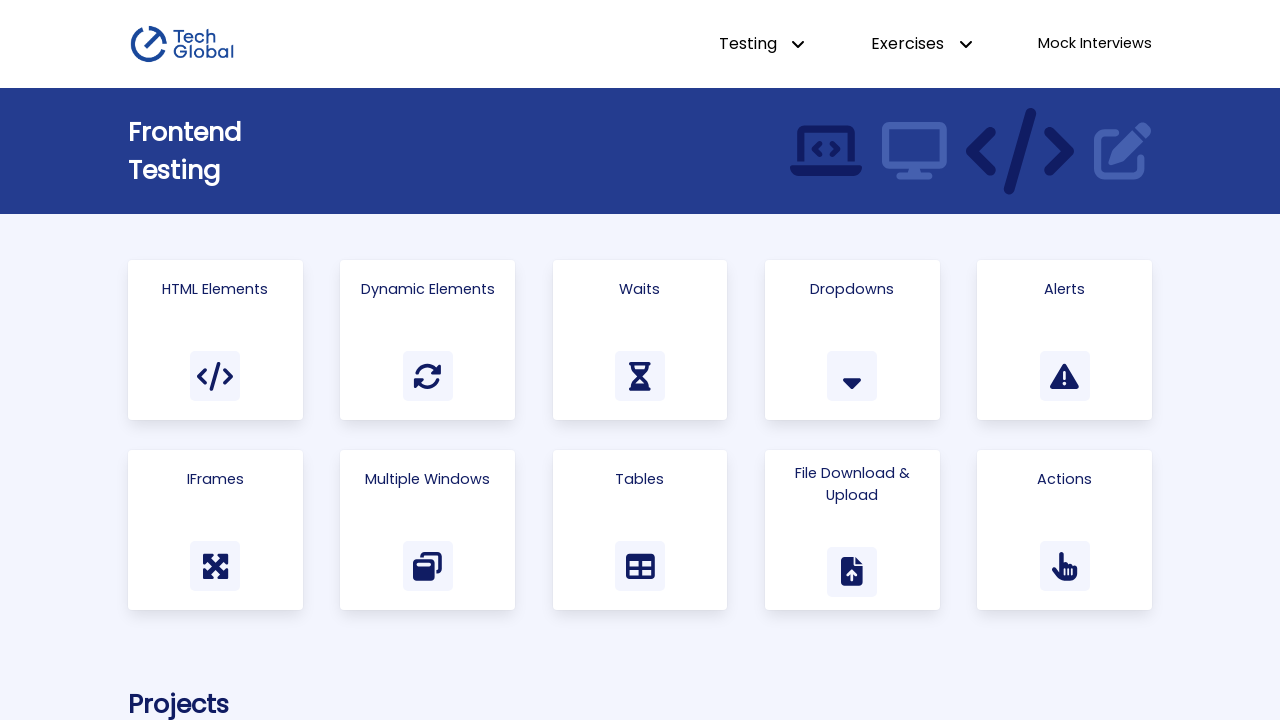

Clicked 'Html Elements' link using role locator at (215, 340) on internal:role=link[name="Html Elements"i]
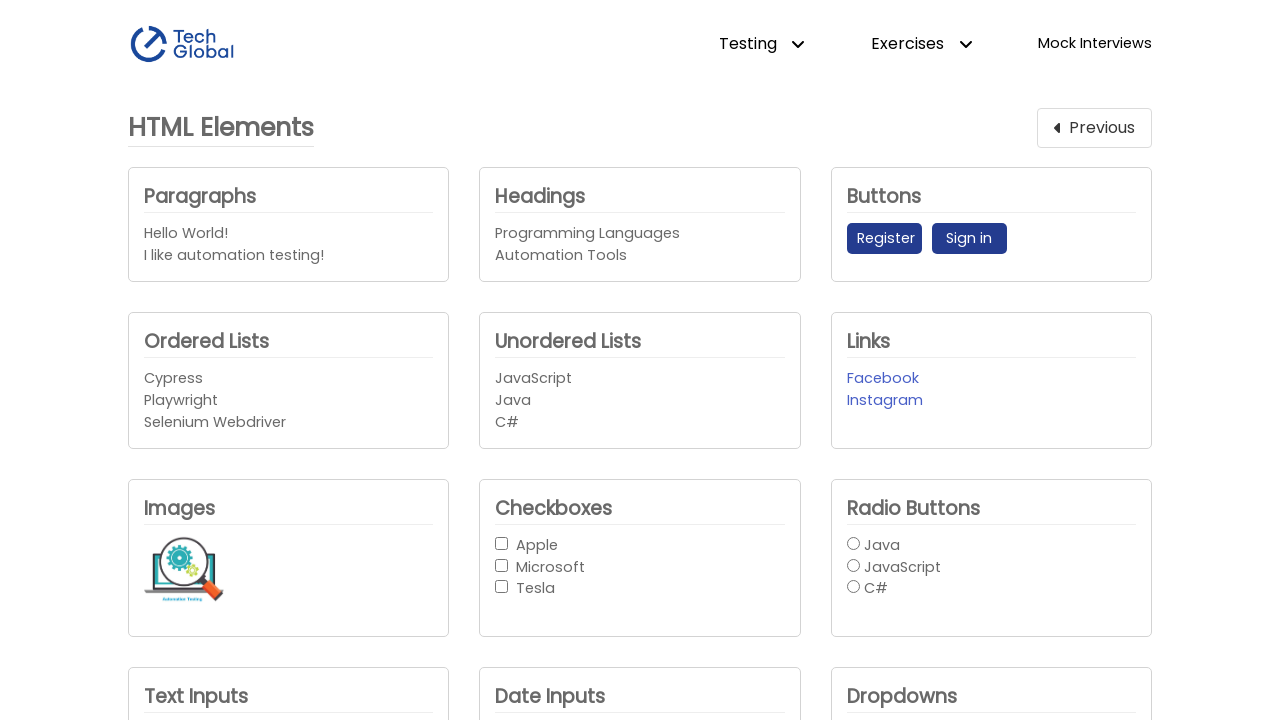

Clicked 'Unordered List' heading using role locator at (640, 343) on internal:role=heading[name="Unordered List"i]
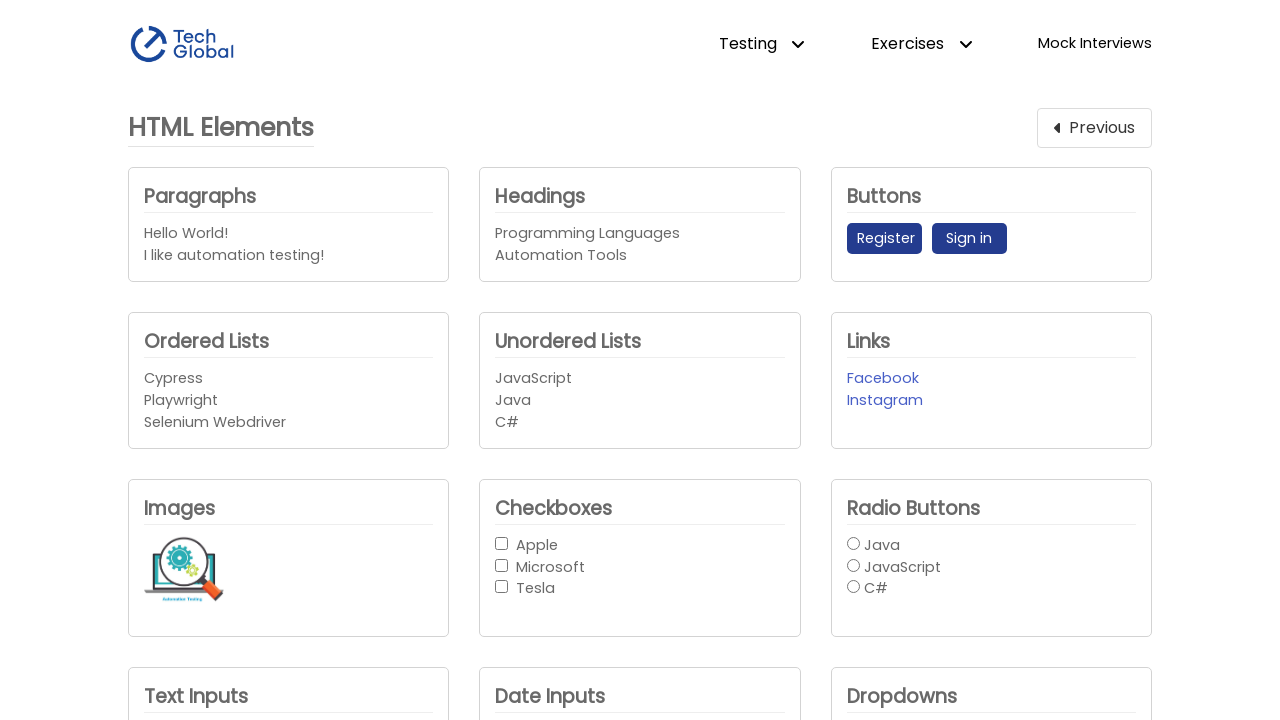

Clicked 'Register' button using role locator at (884, 239) on internal:role=button[name="Register"i]
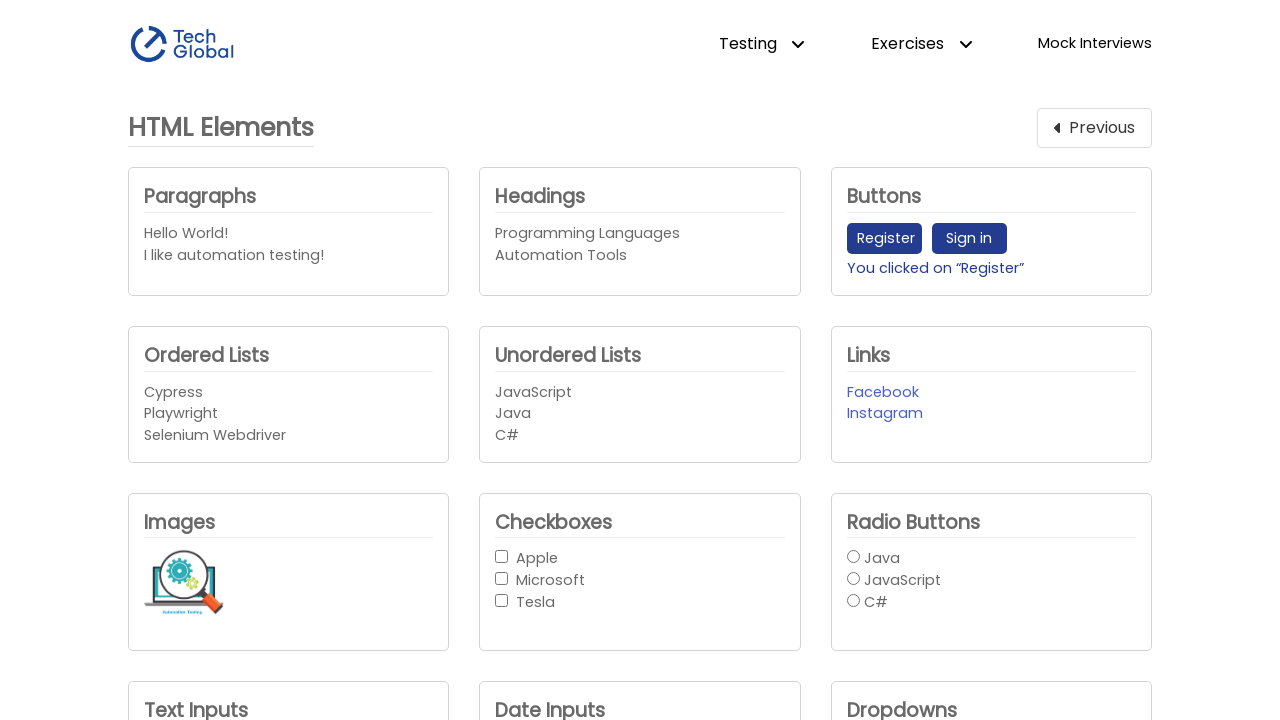

Filled input field with 'TechGlobal' using placeholder locator on internal:attr=[placeholder="Enter text here"i]
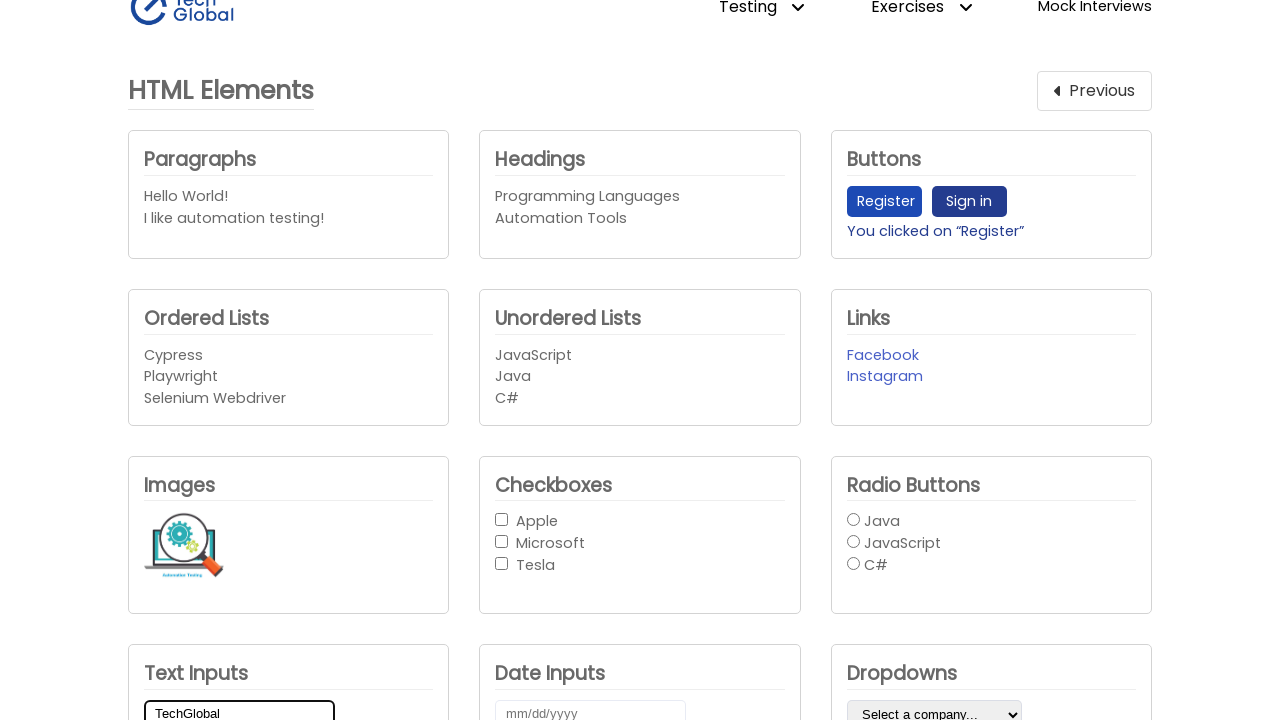

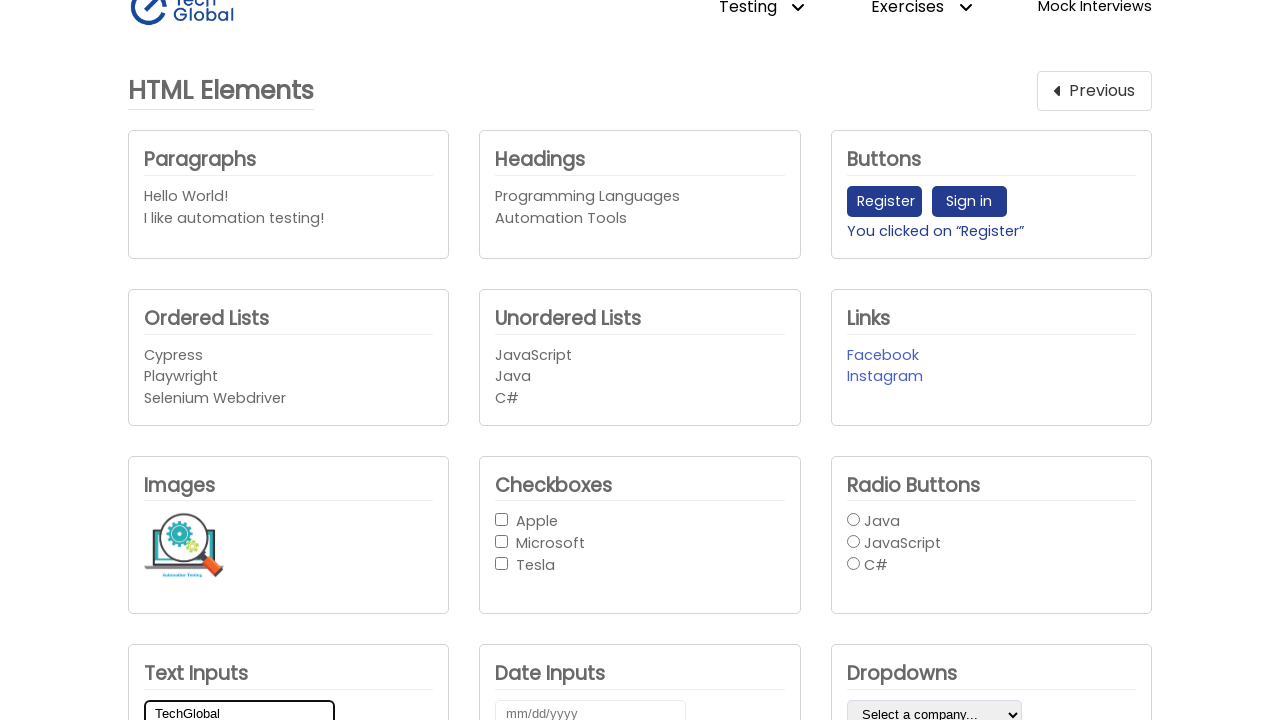